Tests the dynamic controls page by verifying the textbox is initially disabled, clicking the Enable button, waiting for the textbox to become enabled, and verifying the success message is displayed.

Starting URL: https://the-internet.herokuapp.com/dynamic_controls

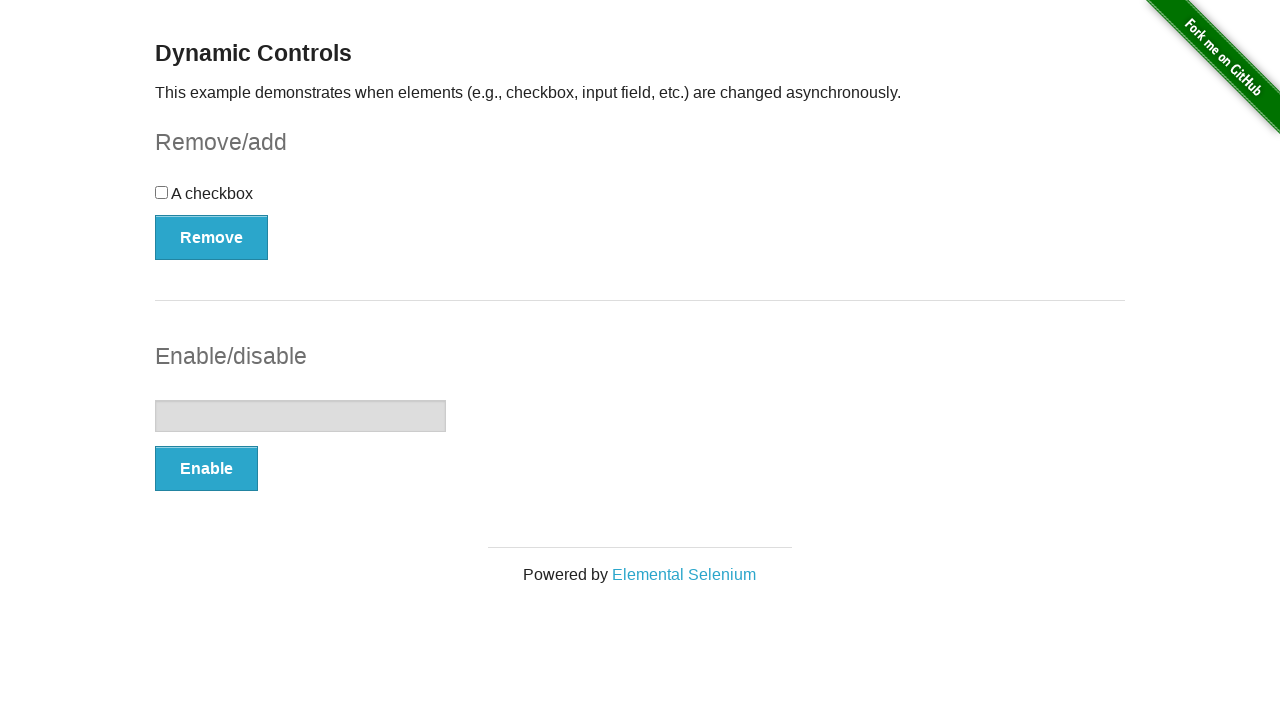

Navigated to dynamic controls page
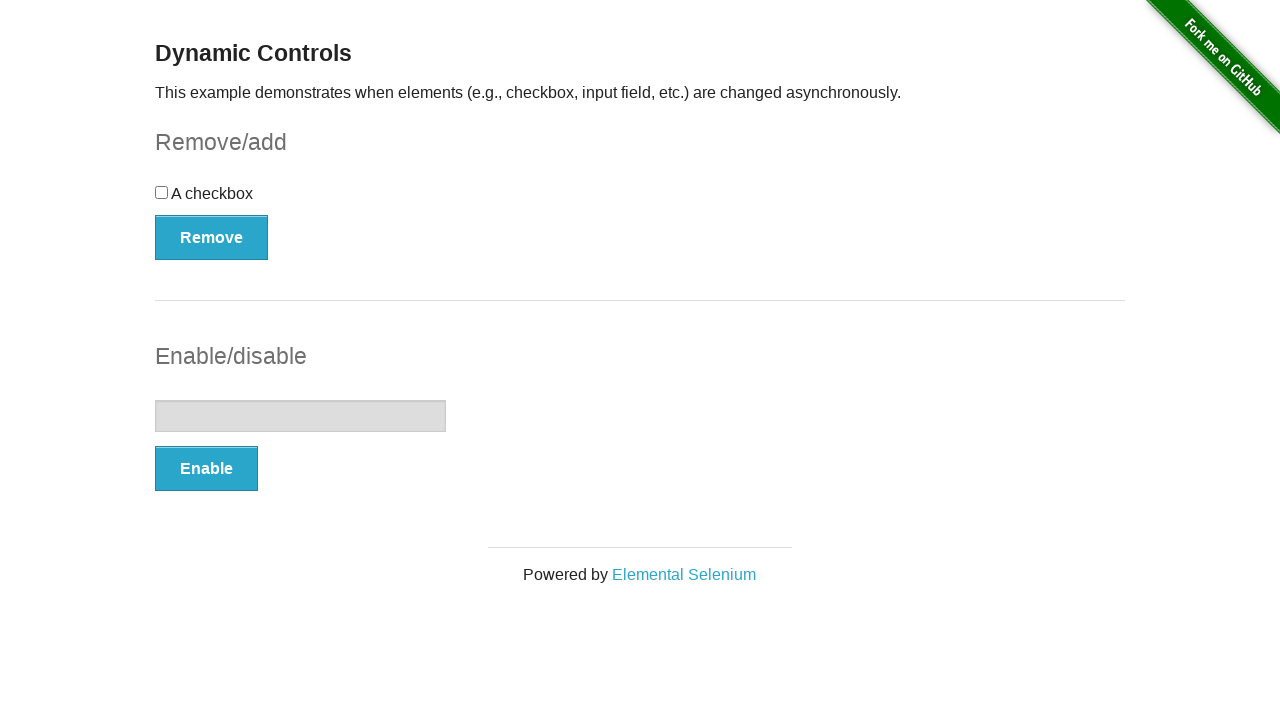

Located textbox element
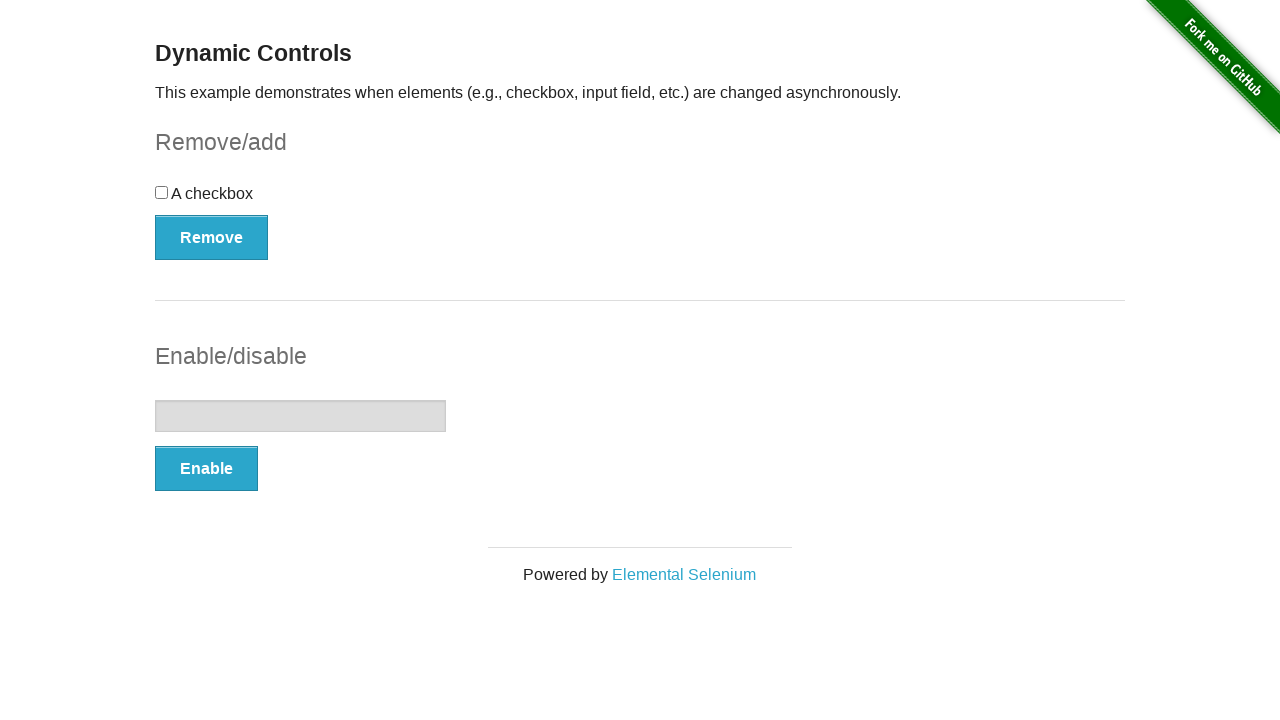

Verified textbox is initially disabled
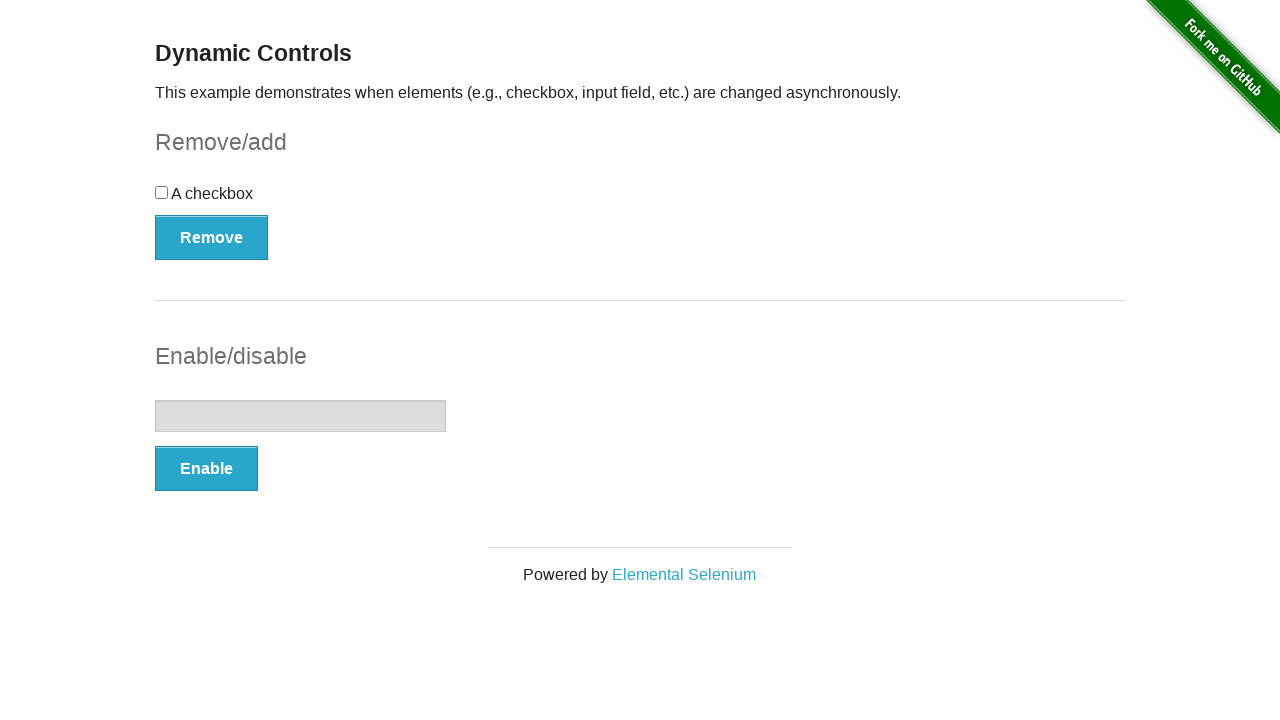

Clicked the Enable button at (206, 469) on xpath=//*[text()='Enable']
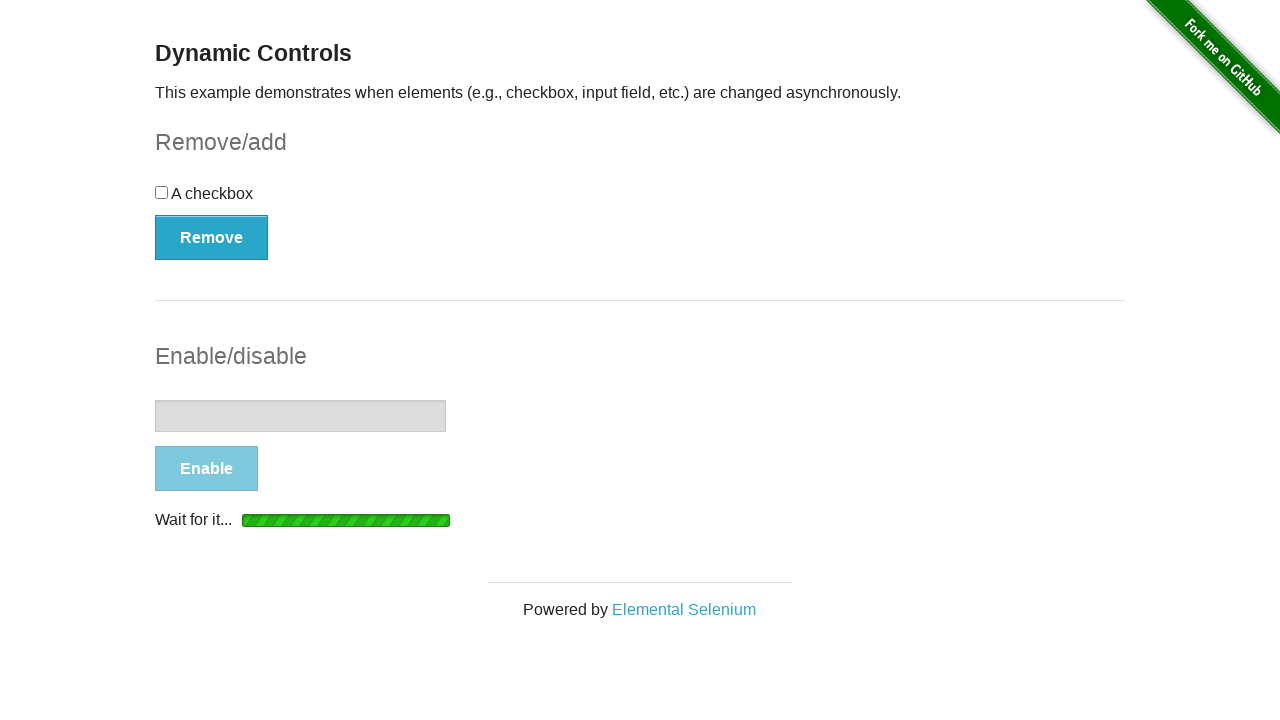

Waited for textbox to become enabled
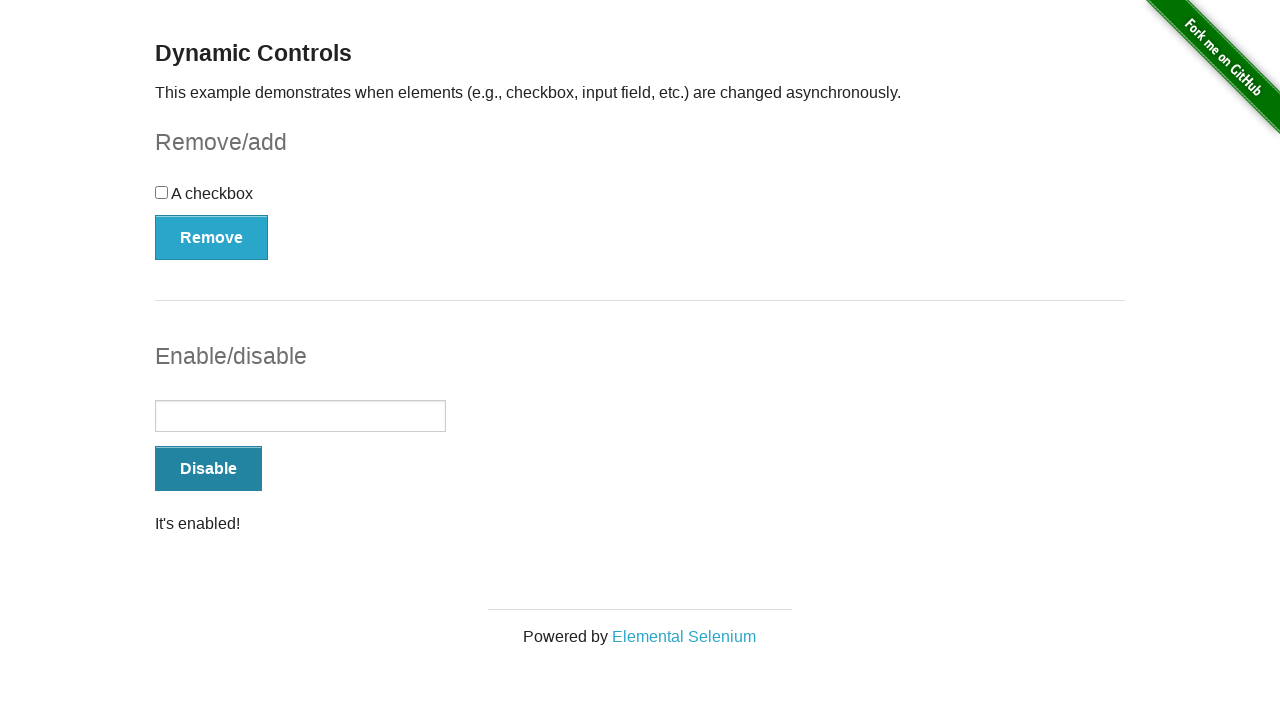

Located success message element
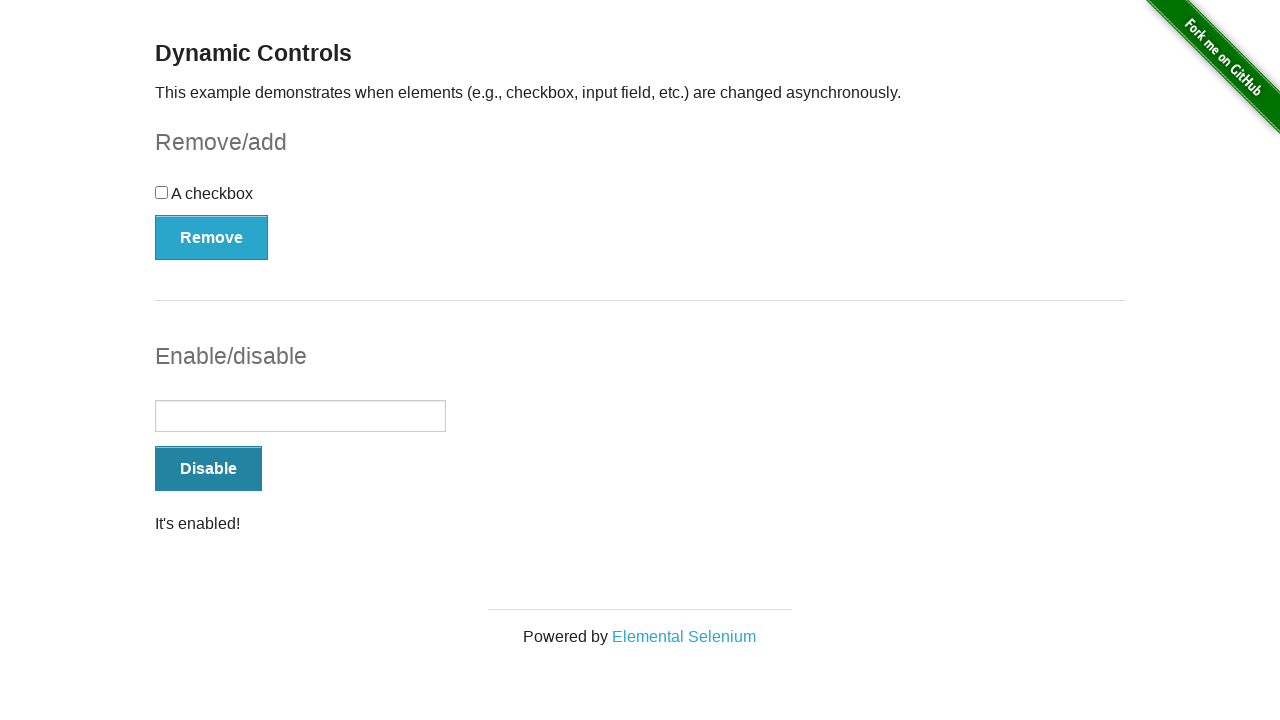

Verified success message is visible
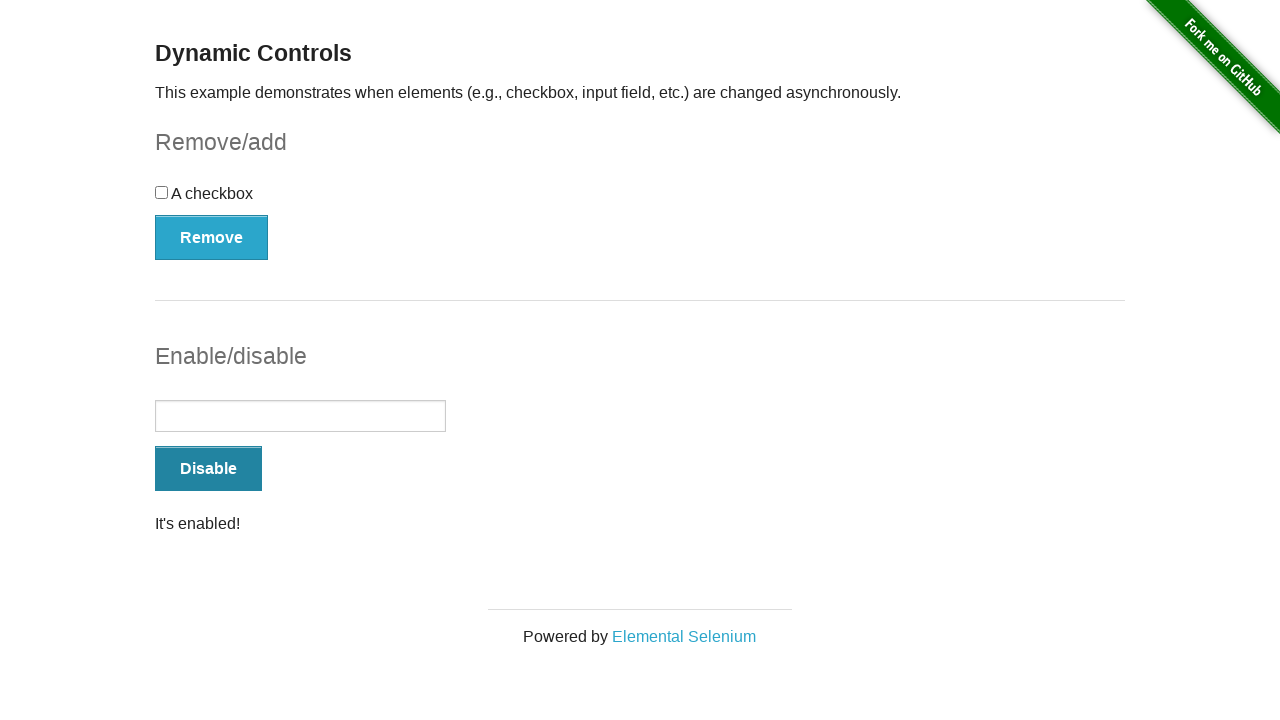

Verified success message contains 'It's enabled!'
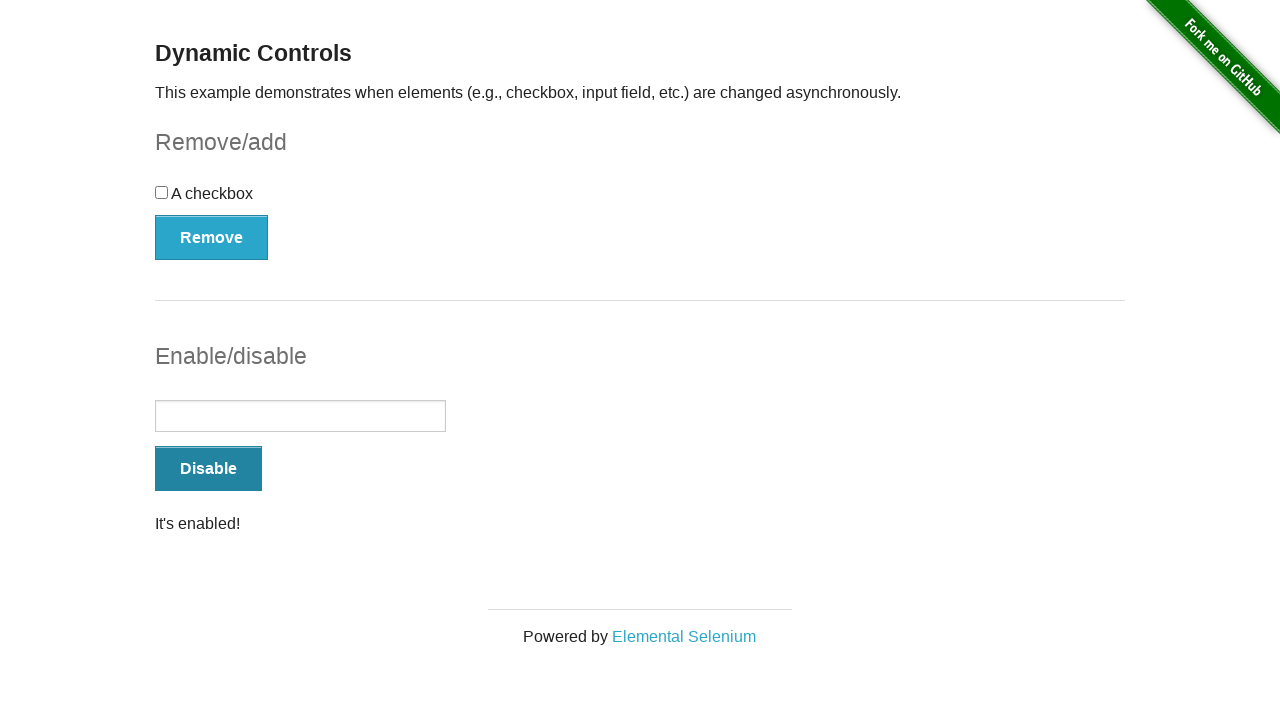

Verified textbox is now enabled
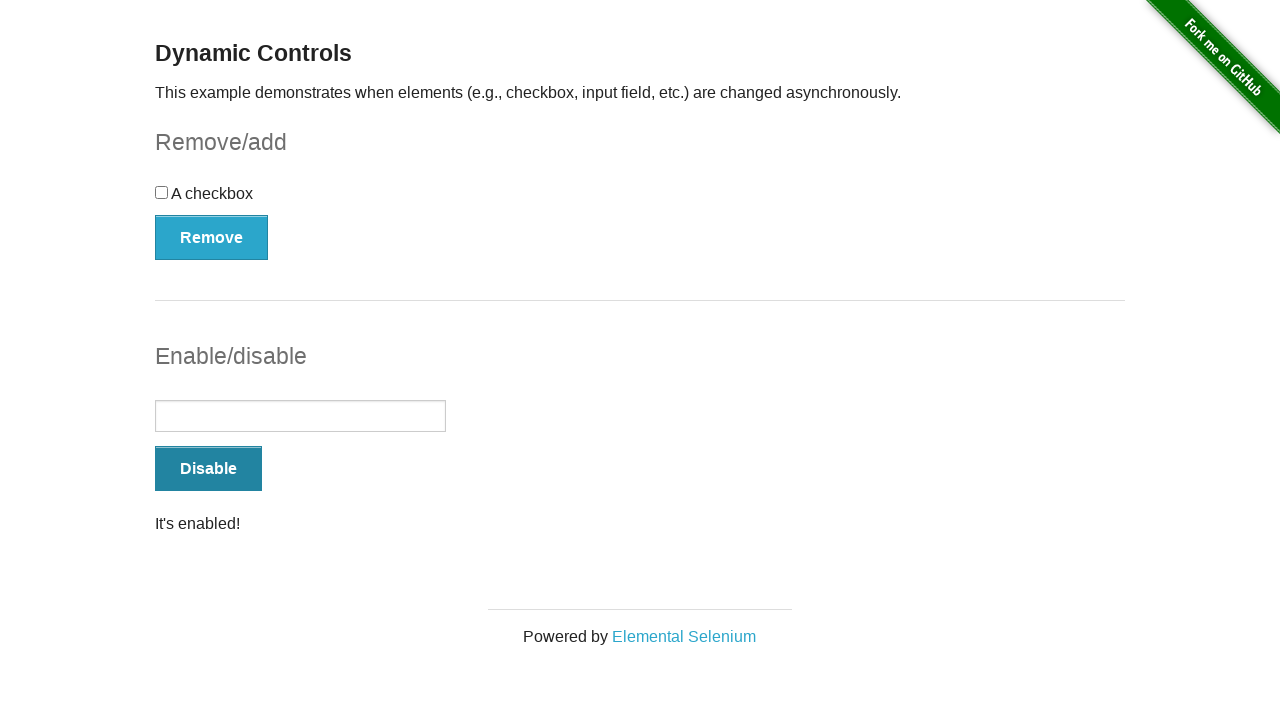

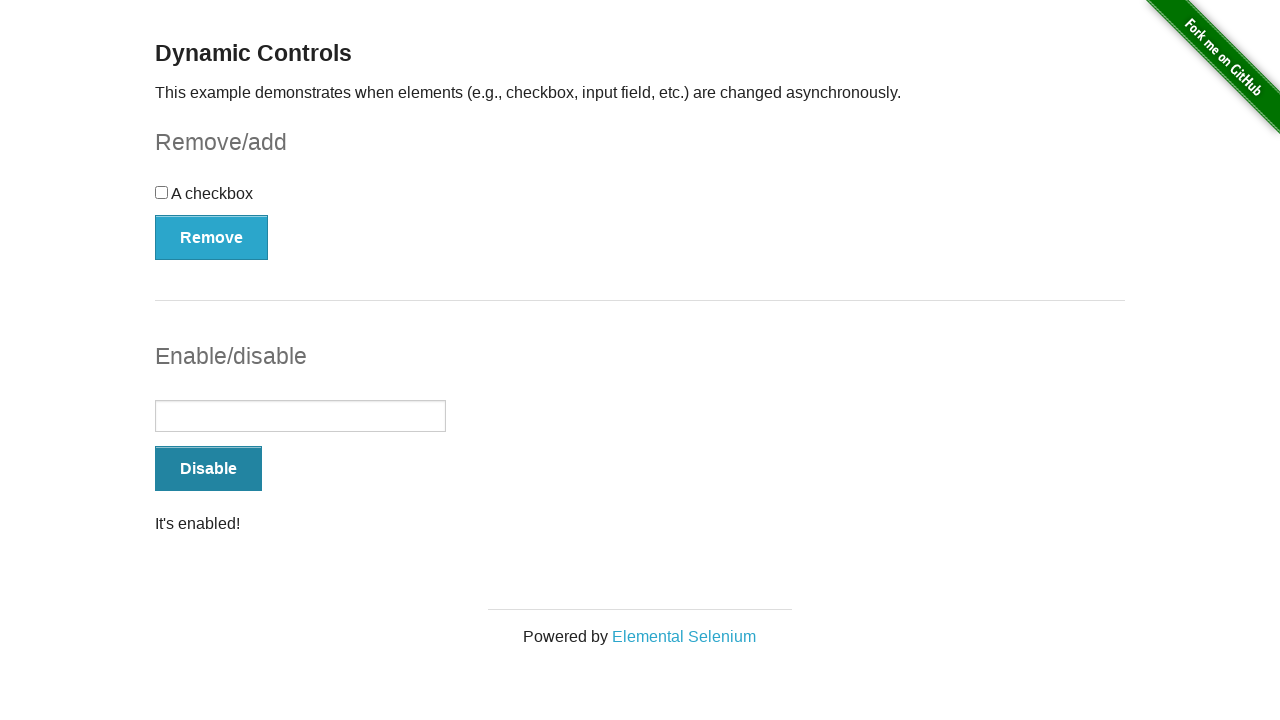